Navigates to NDTV news website and waits for the page to load

Starting URL: https://www.ndtv.com/

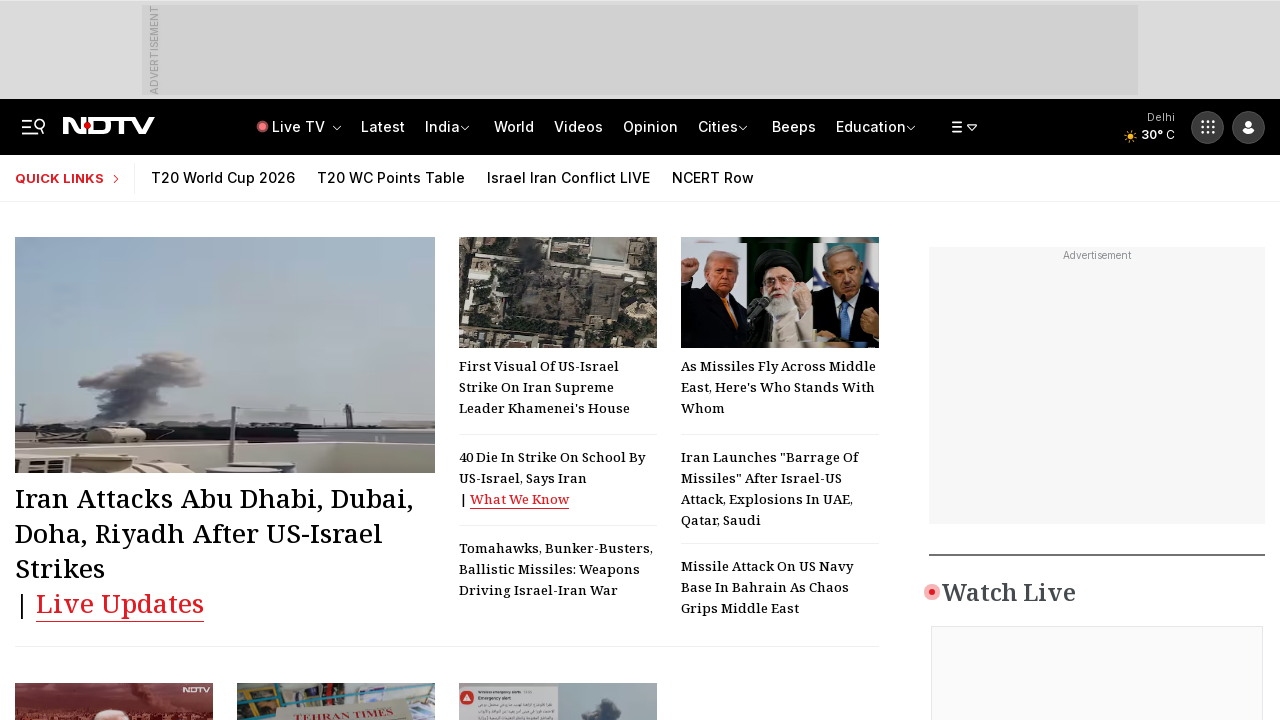

Navigated to NDTV news website
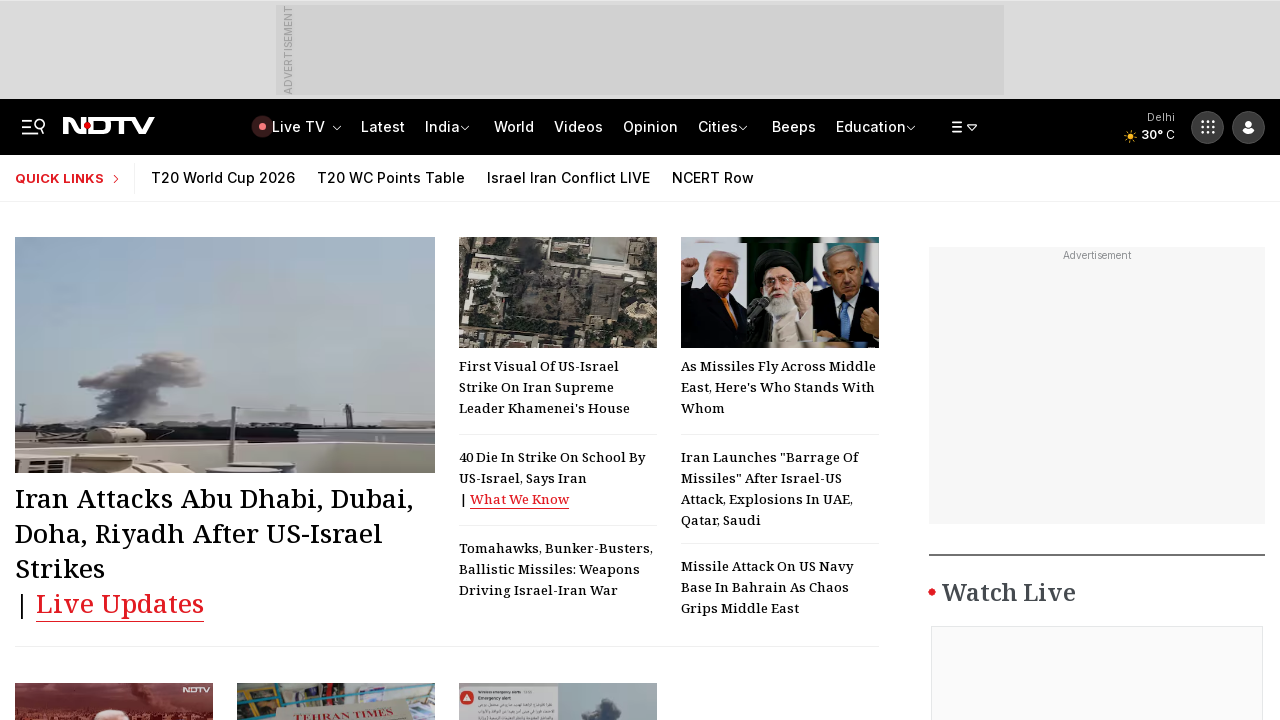

Waited for page to load - DOM content loaded
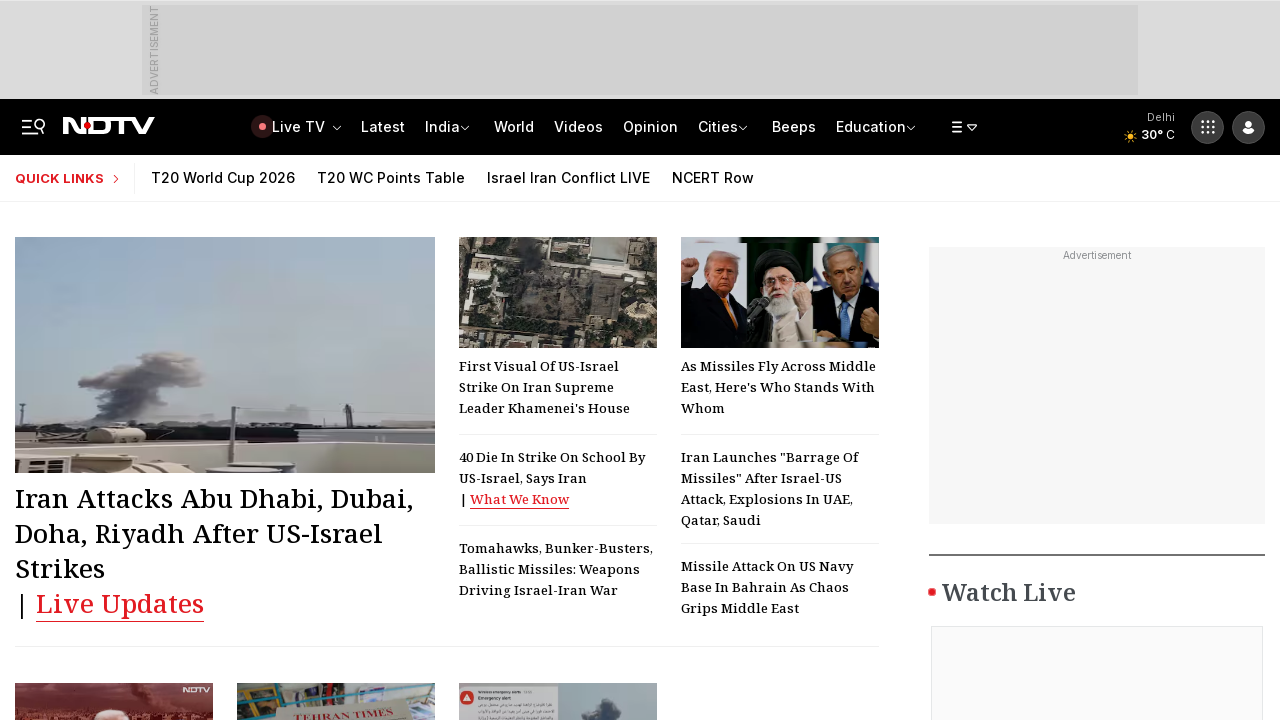

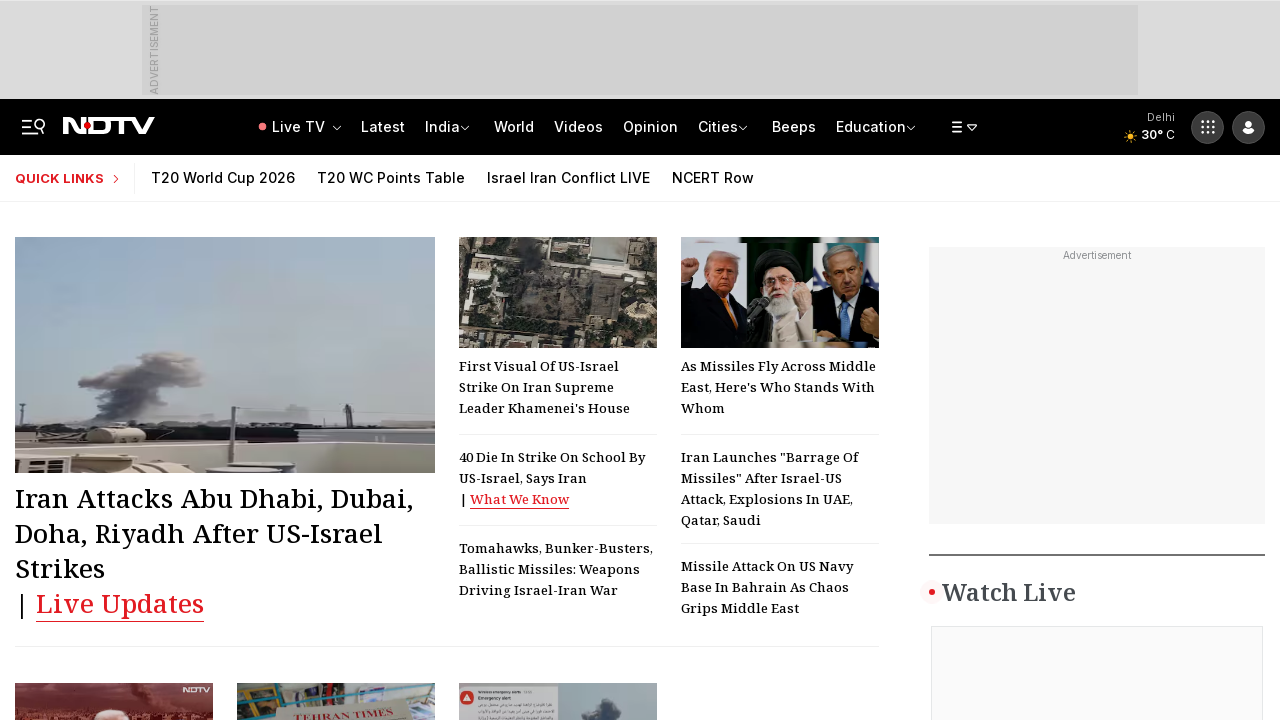